Tests the close (X) button functionality on the login error message by clicking the login button without credentials, waiting for the error to appear, clicking the X button to dismiss it, and verifying the error message is removed.

Starting URL: https://www.saucedemo.com/

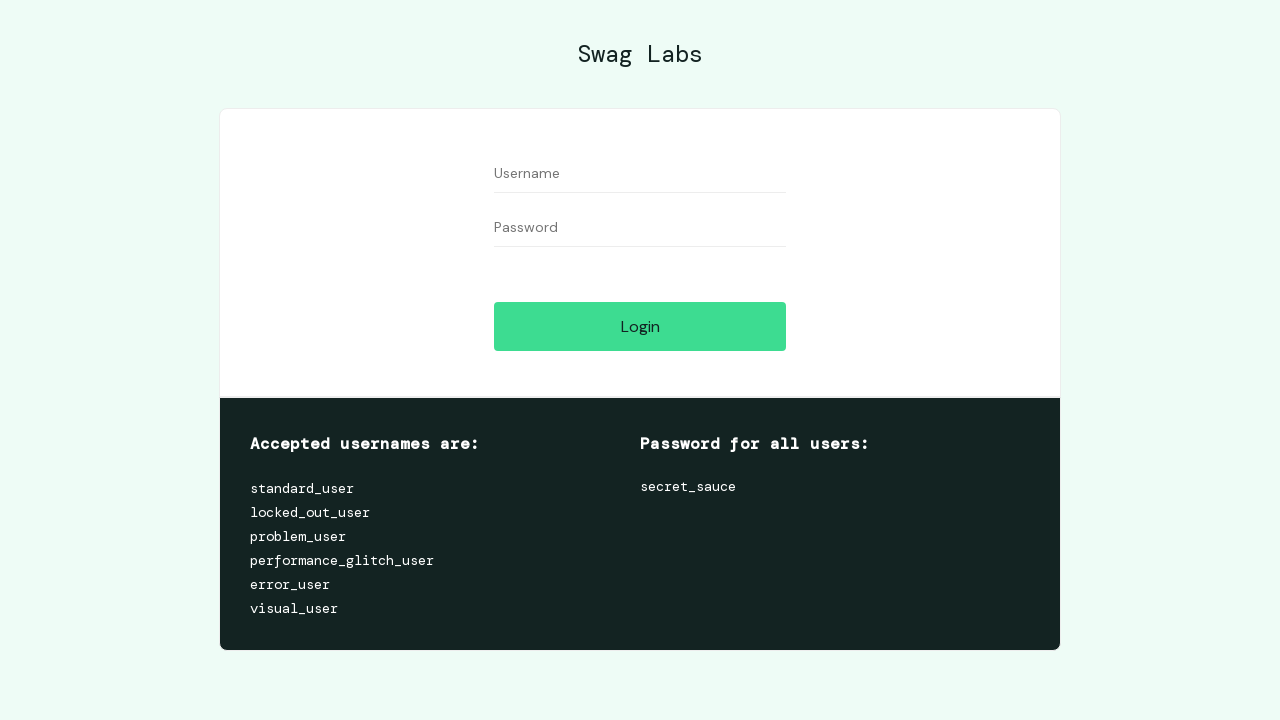

Login button is visible
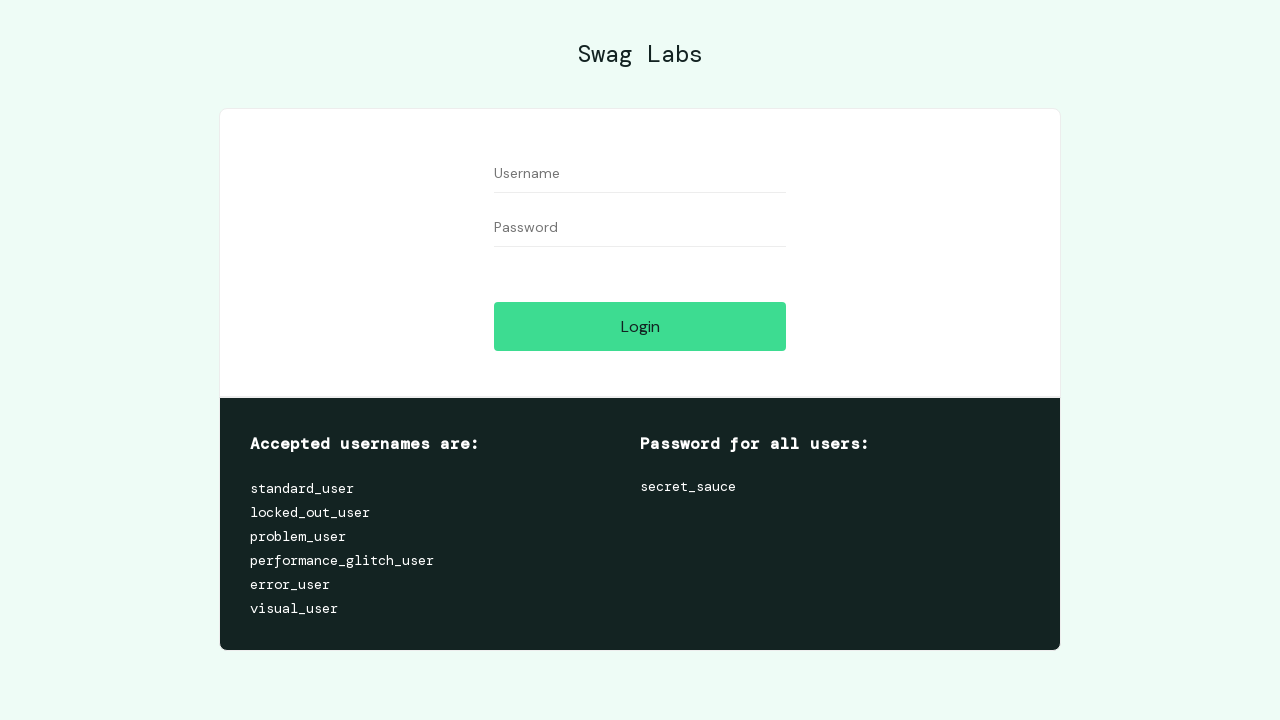

Clicked login button without credentials to trigger error at (640, 326) on [data-test='login-button']
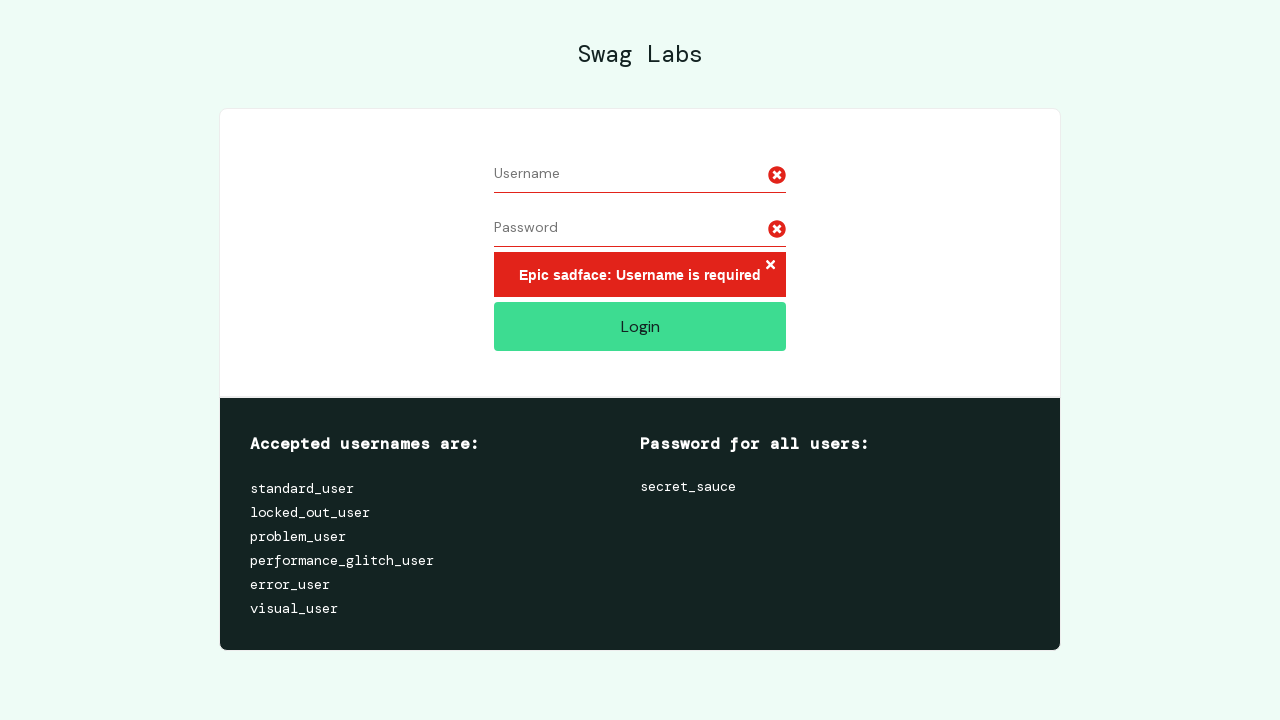

Error message with close button appeared
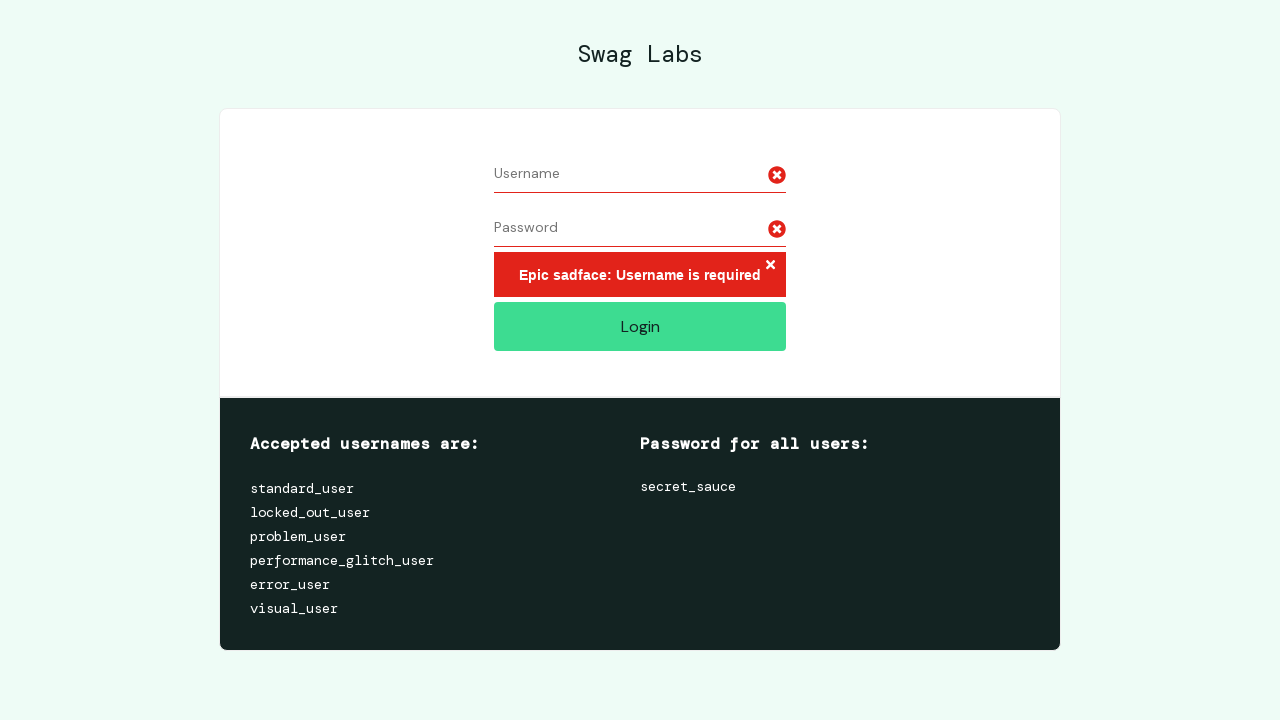

Clicked X button to dismiss error message at (770, 265) on .fa-times
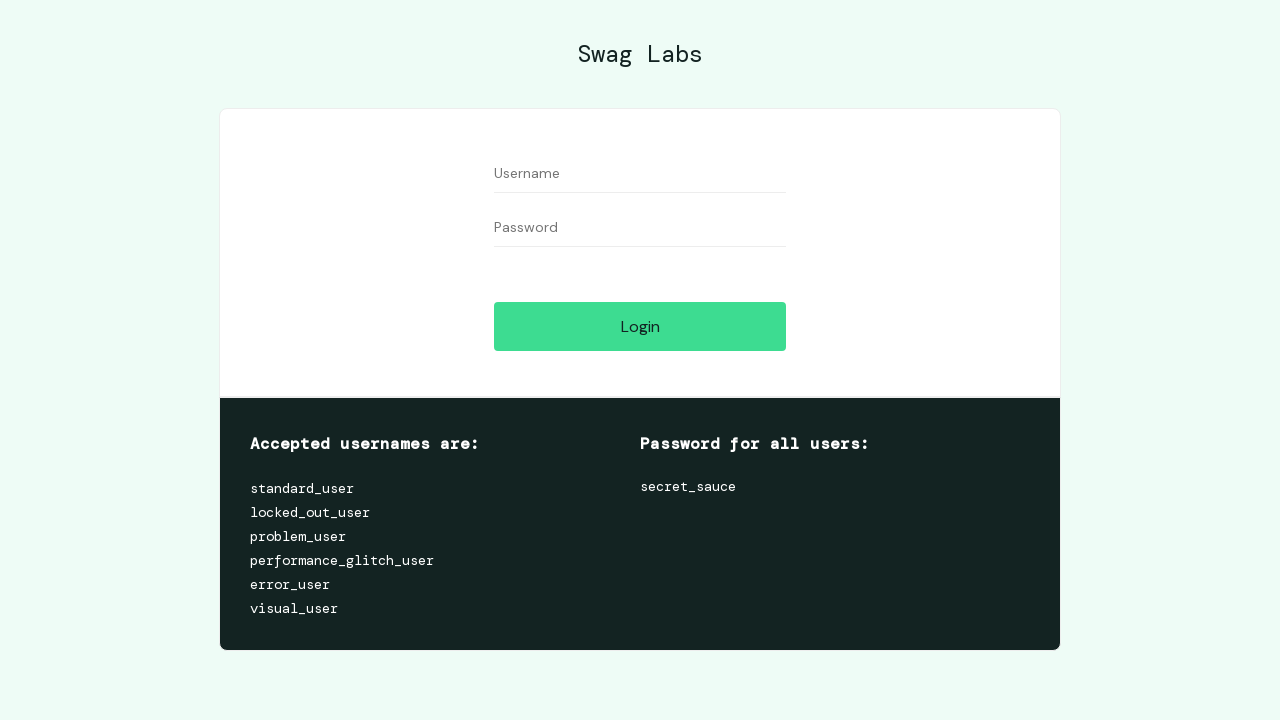

Verified error message is removed
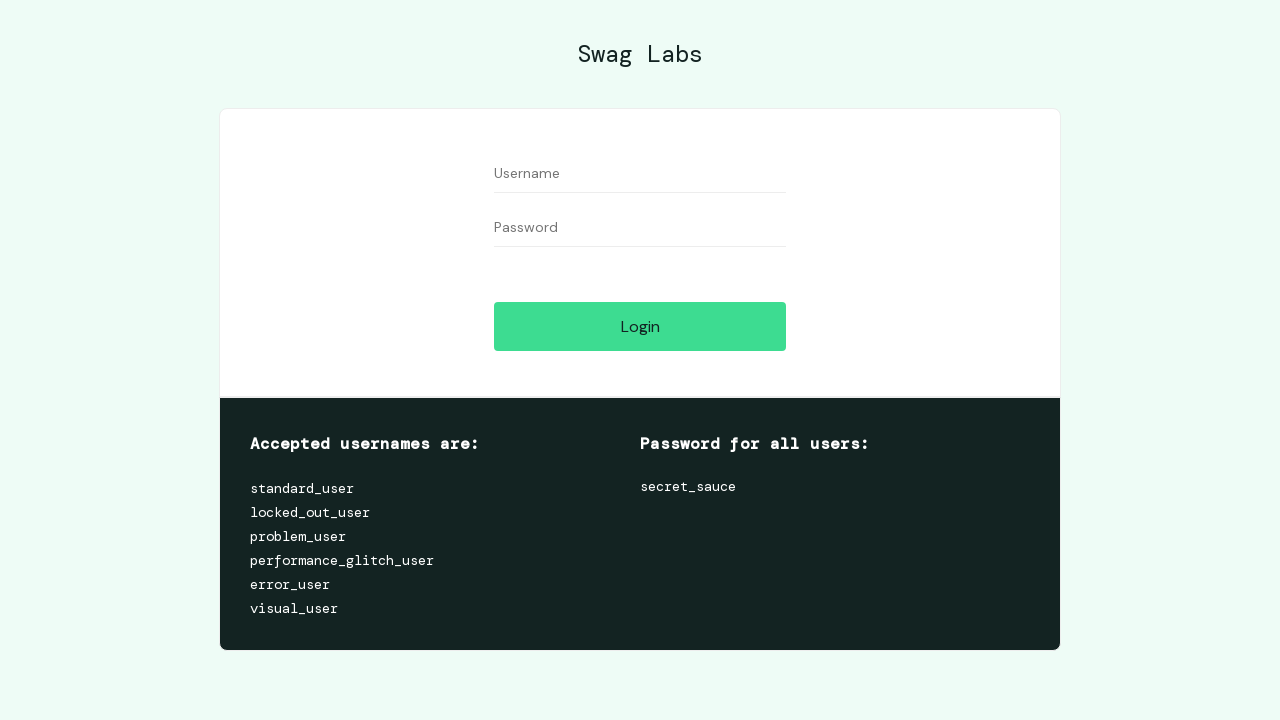

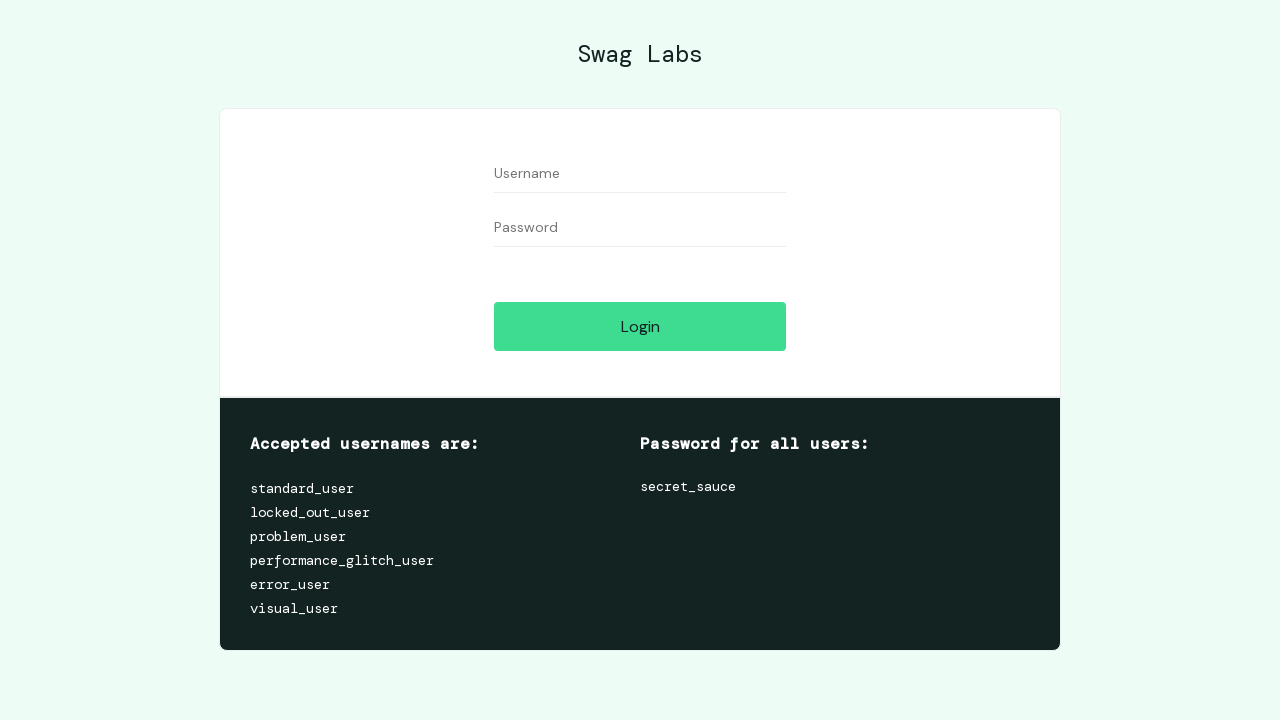